Tests a loading images page by waiting for an image container to become visible and then waiting for a specific award image to be present in the DOM

Starting URL: https://bonigarcia.dev/selenium-webdriver-java/loading-images.html

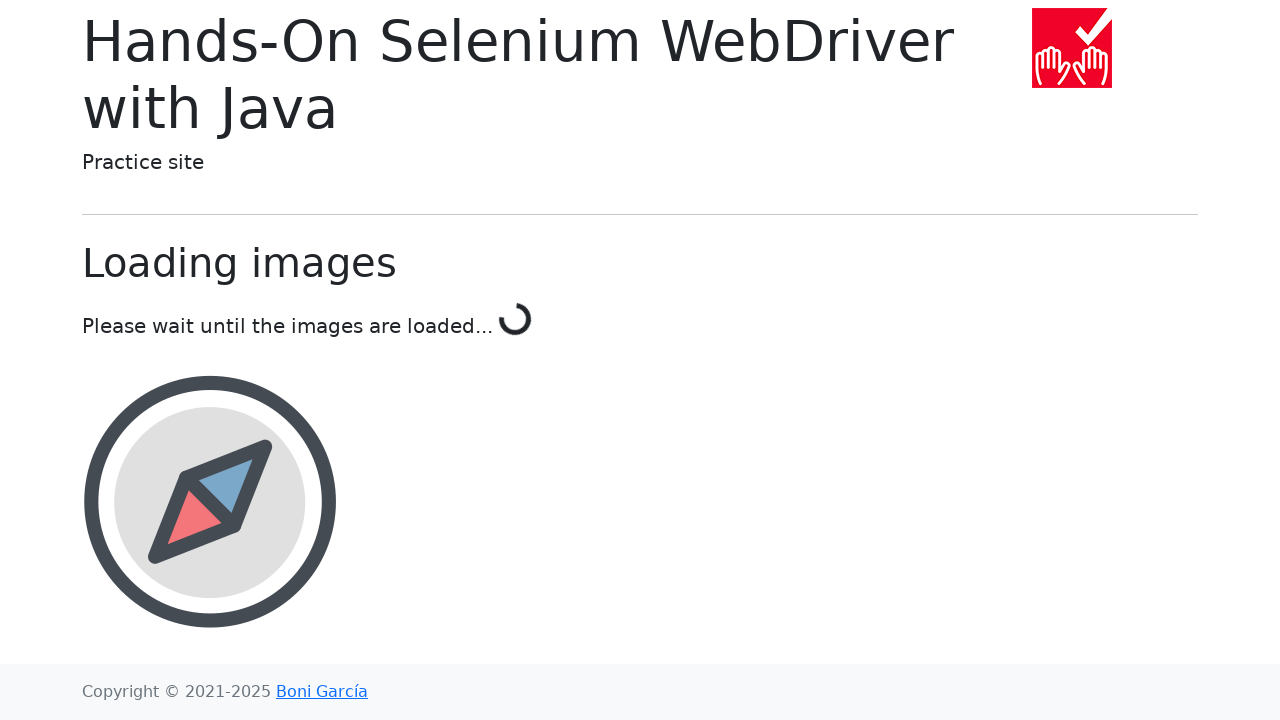

Image container became visible
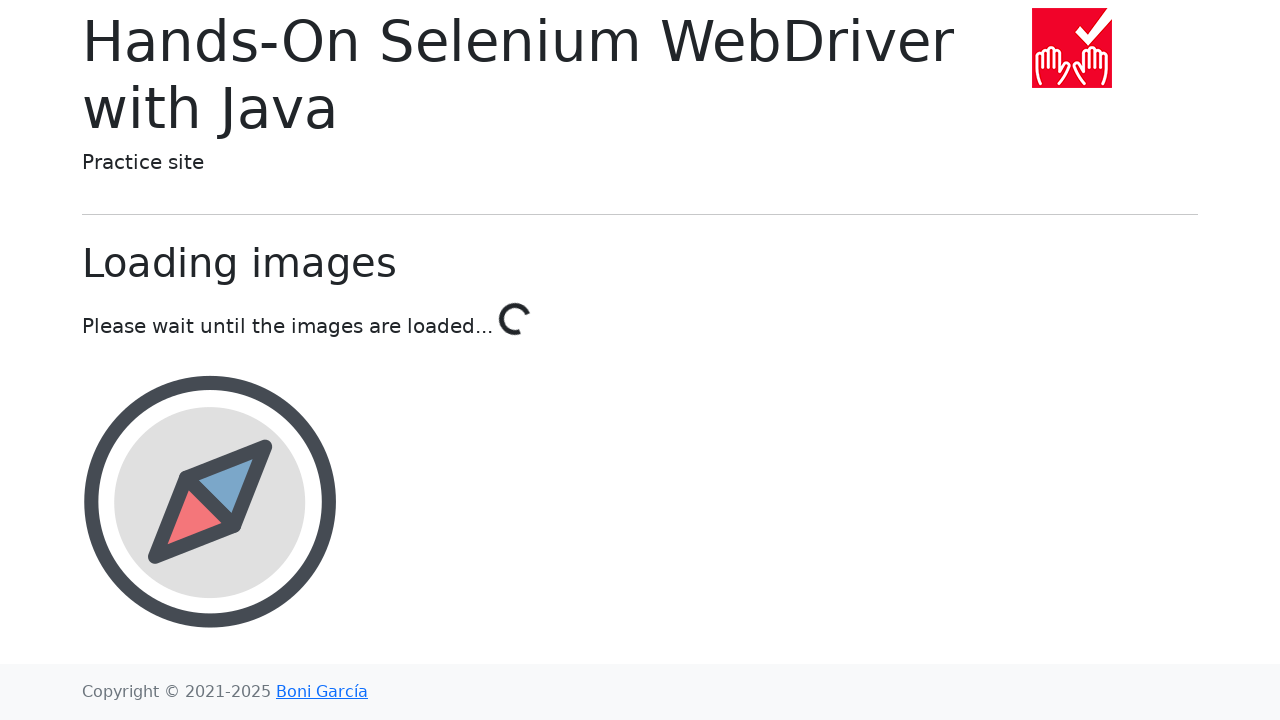

Award image is present in DOM
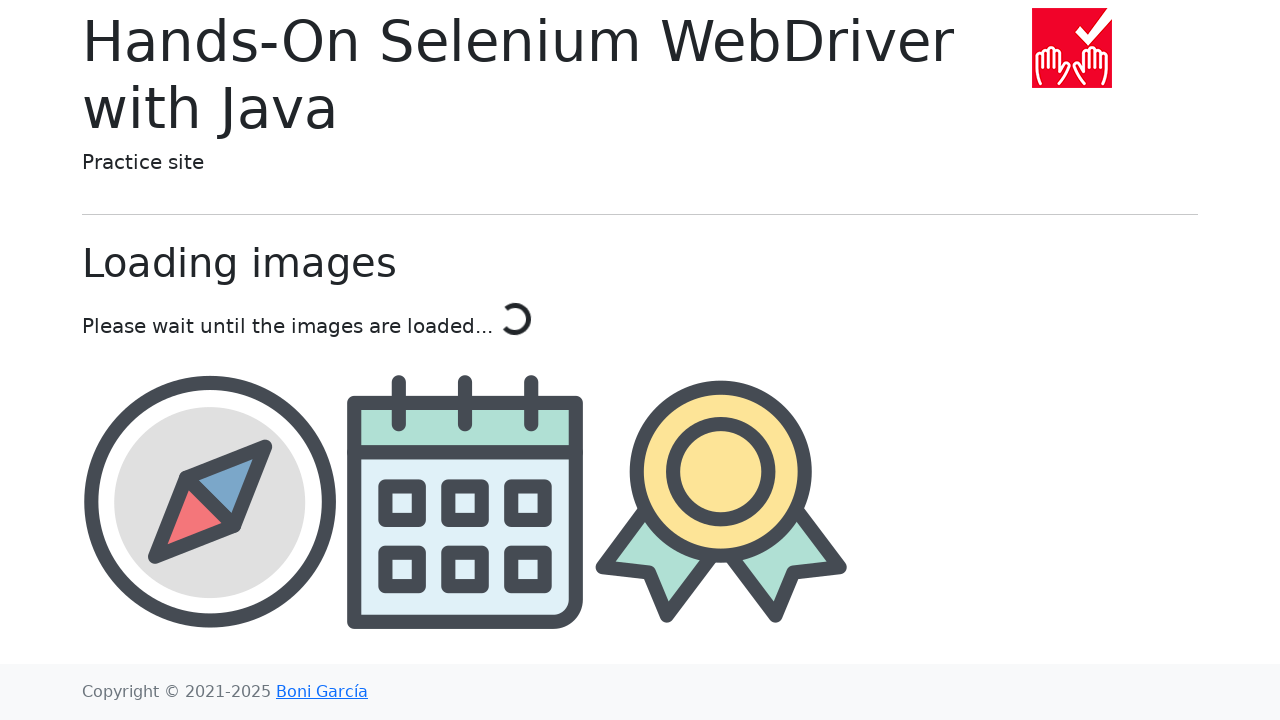

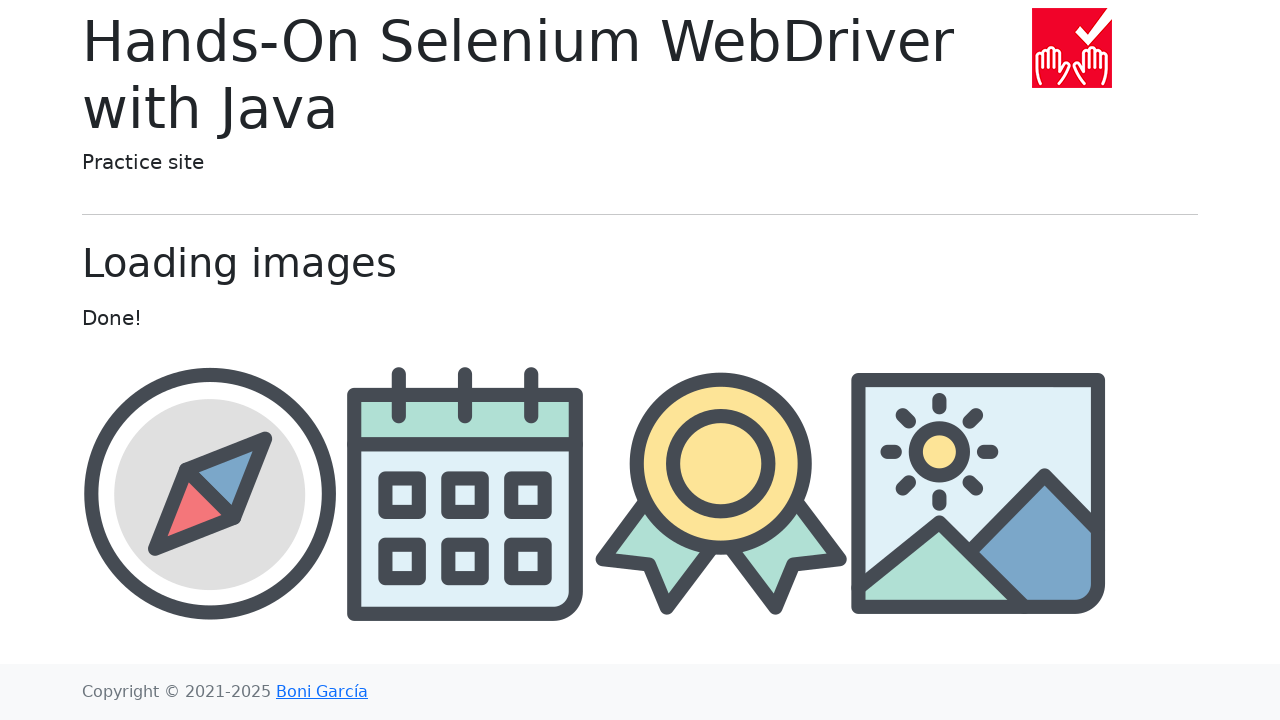